Tests fluent wait functionality by waiting for a dynamically loaded element to appear on the page and retrieving its text content

Starting URL: https://www.automationtesting.co.uk/loadertwo.html

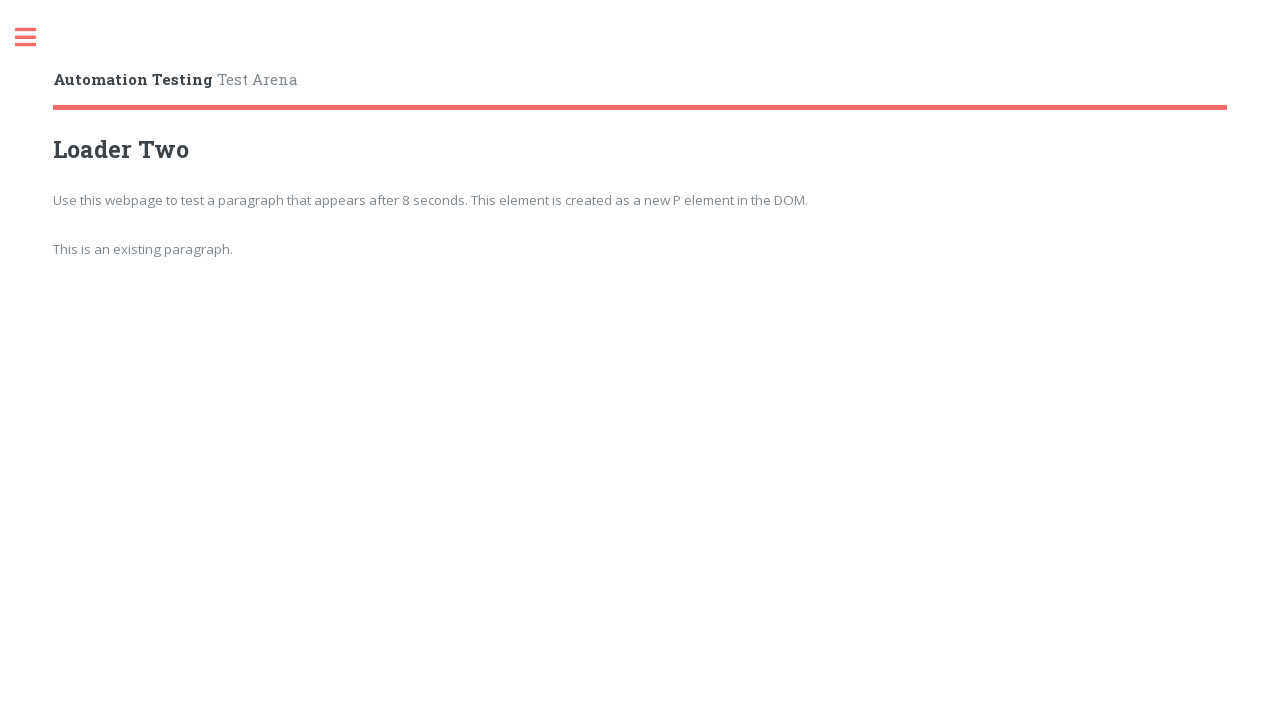

Waited for dynamically loaded element with id 'appears' to appear on the page
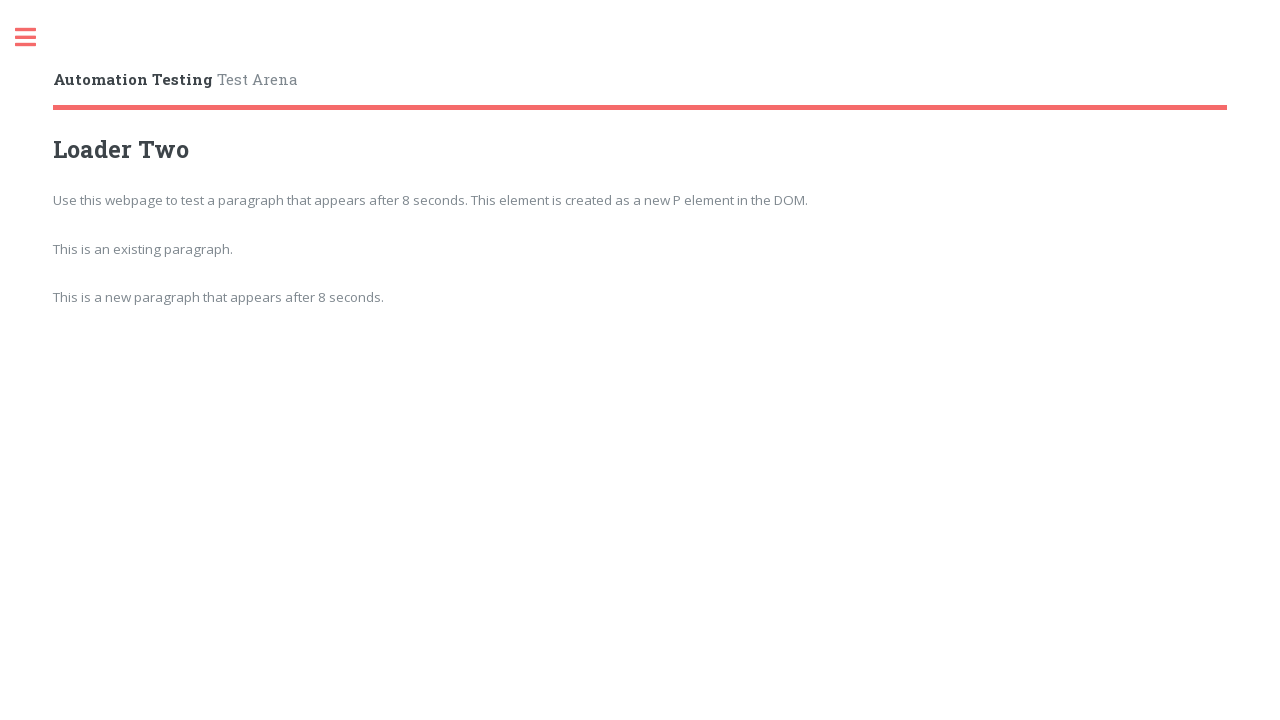

Retrieved text content from dynamically loaded element
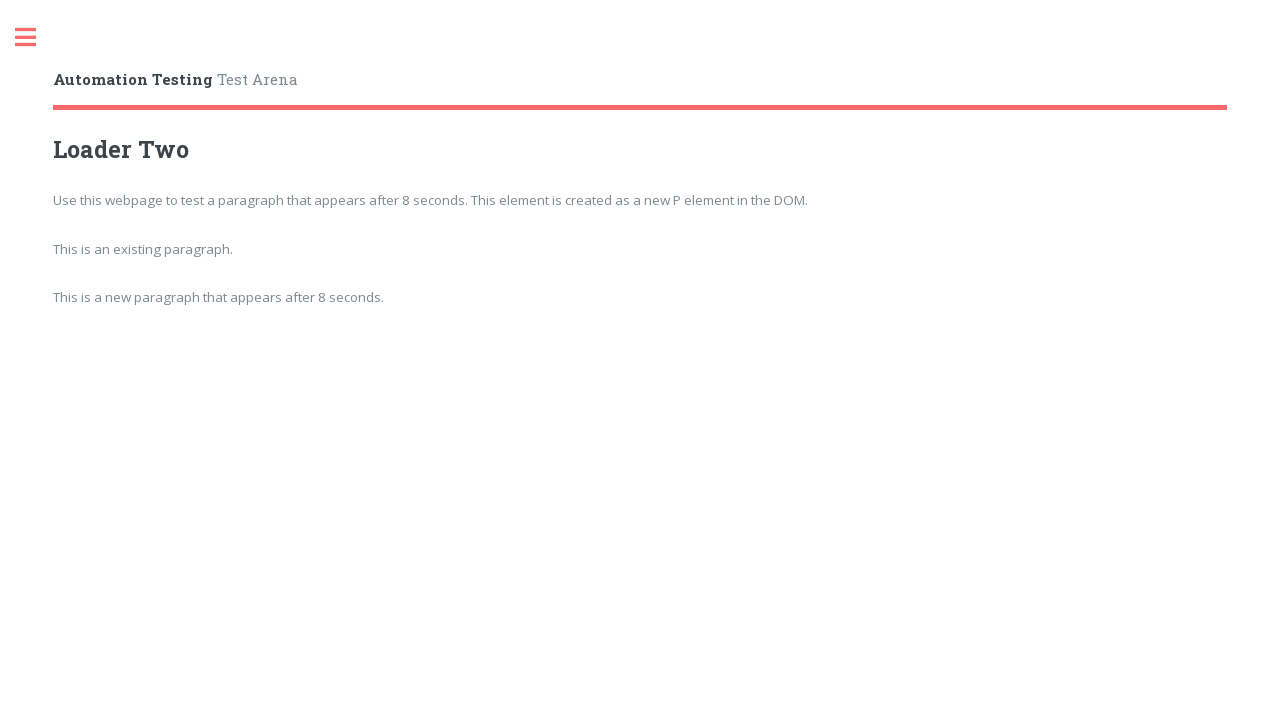

Printed element text content: This is a new paragraph that appears after 8 seconds.
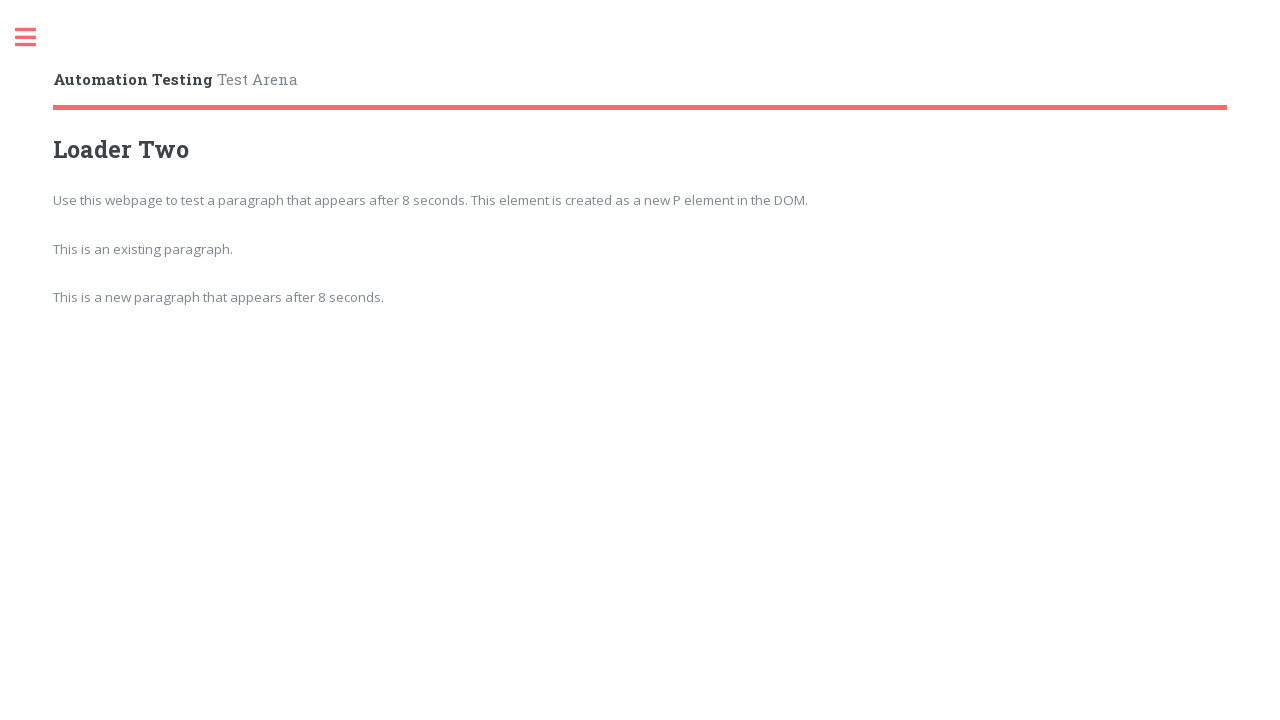

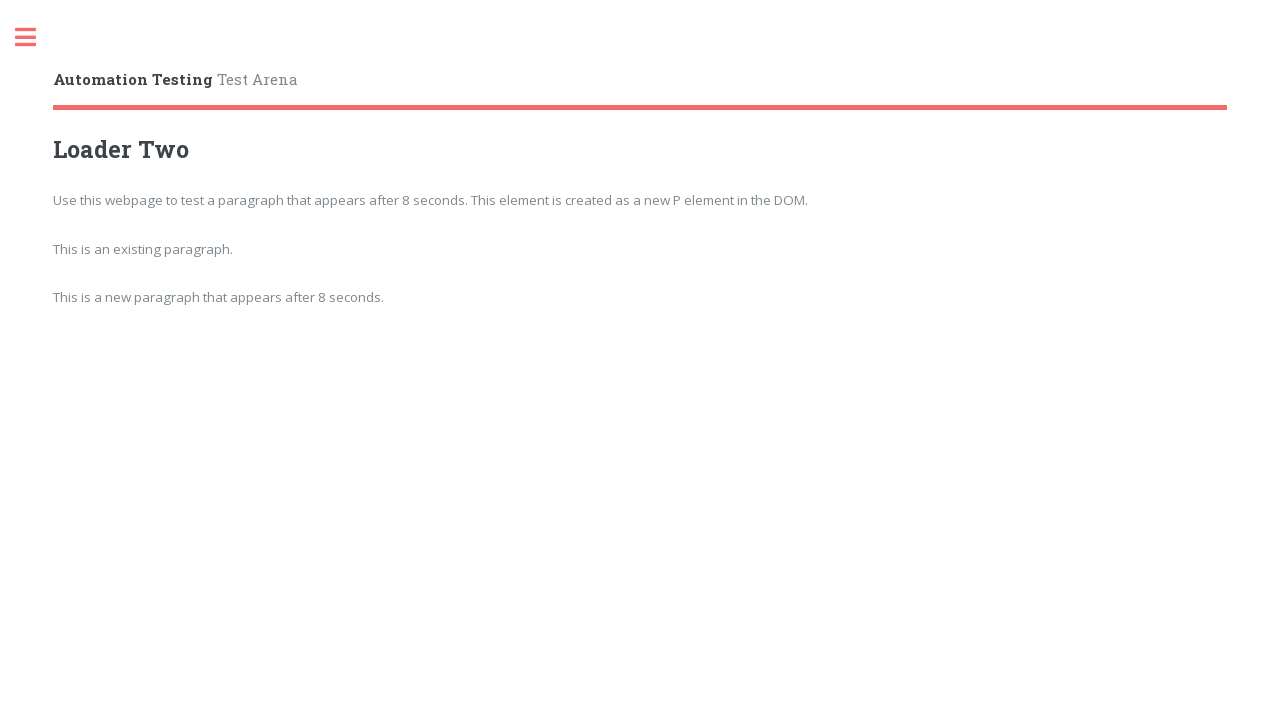